Tests calculator addition: -1 + -9.99 = -10 with integer-only checkbox checked

Starting URL: https://testsheepnz.github.io/BasicCalculator.html#main-body

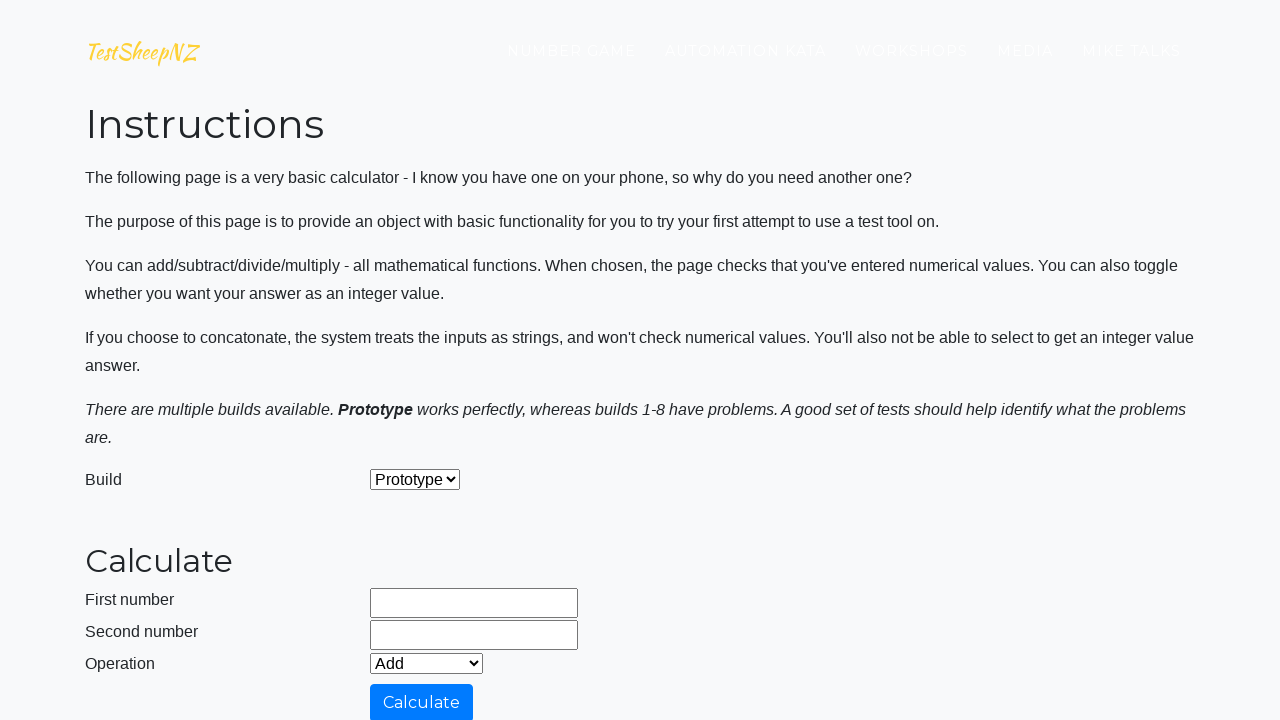

Cleared first input field (number1Field) on #number1Field
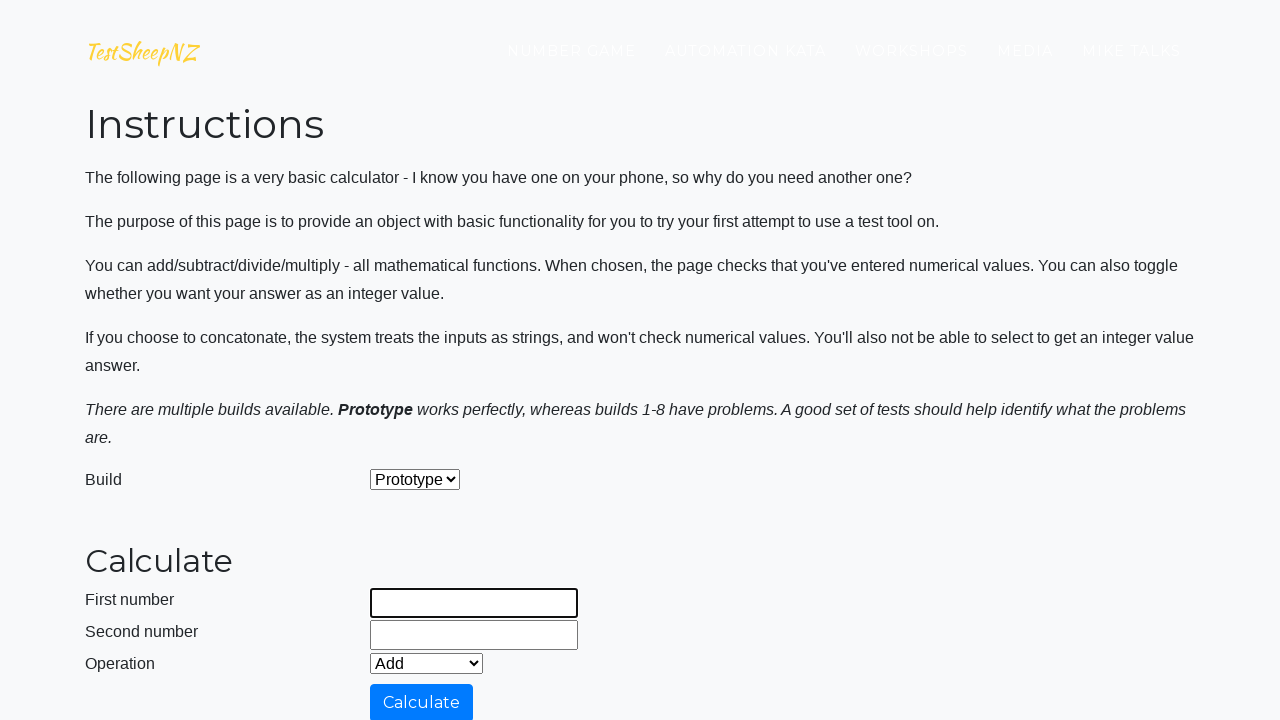

Filled first input field with '-1' on #number1Field
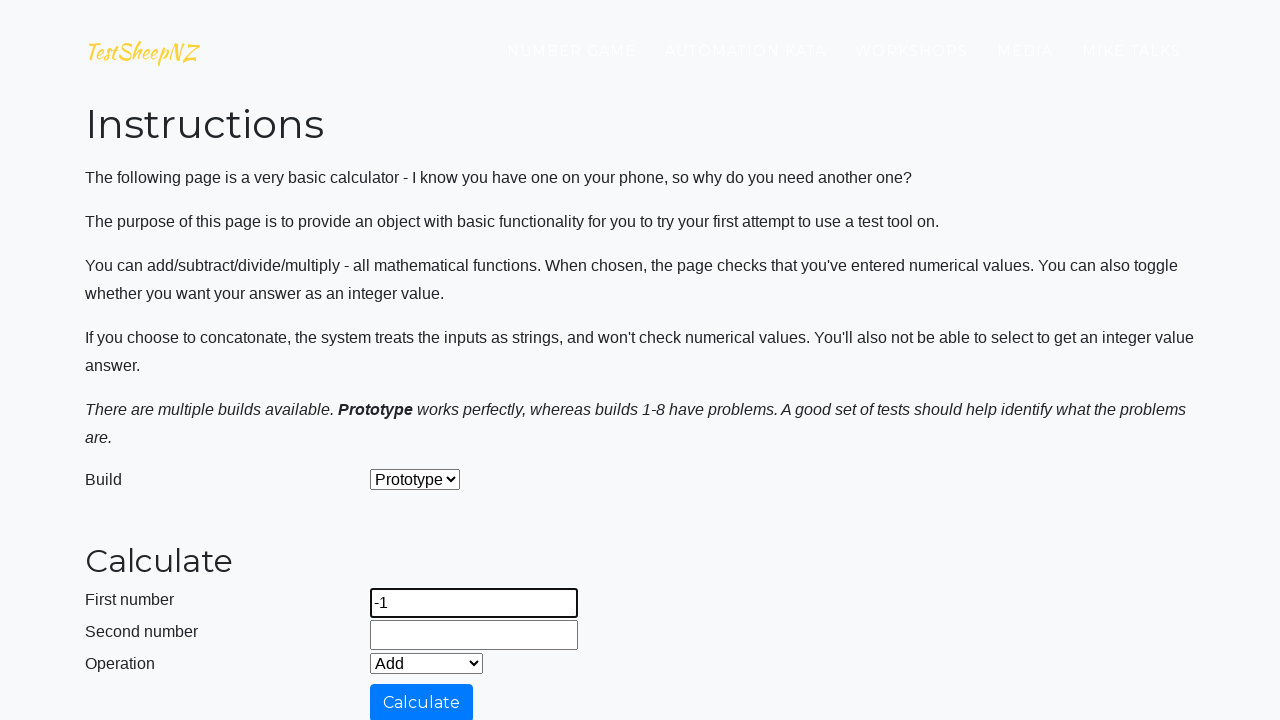

Cleared second input field (number2Field) on #number2Field
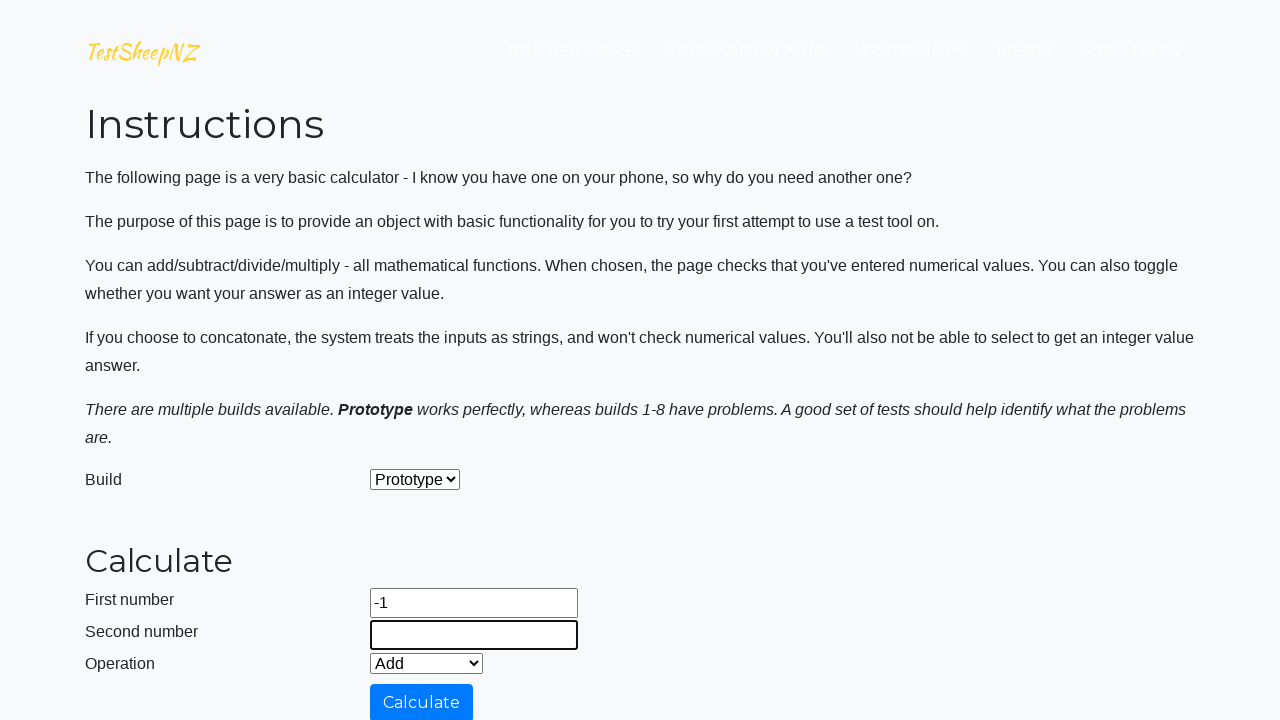

Filled second input field with '-9,99' on #number2Field
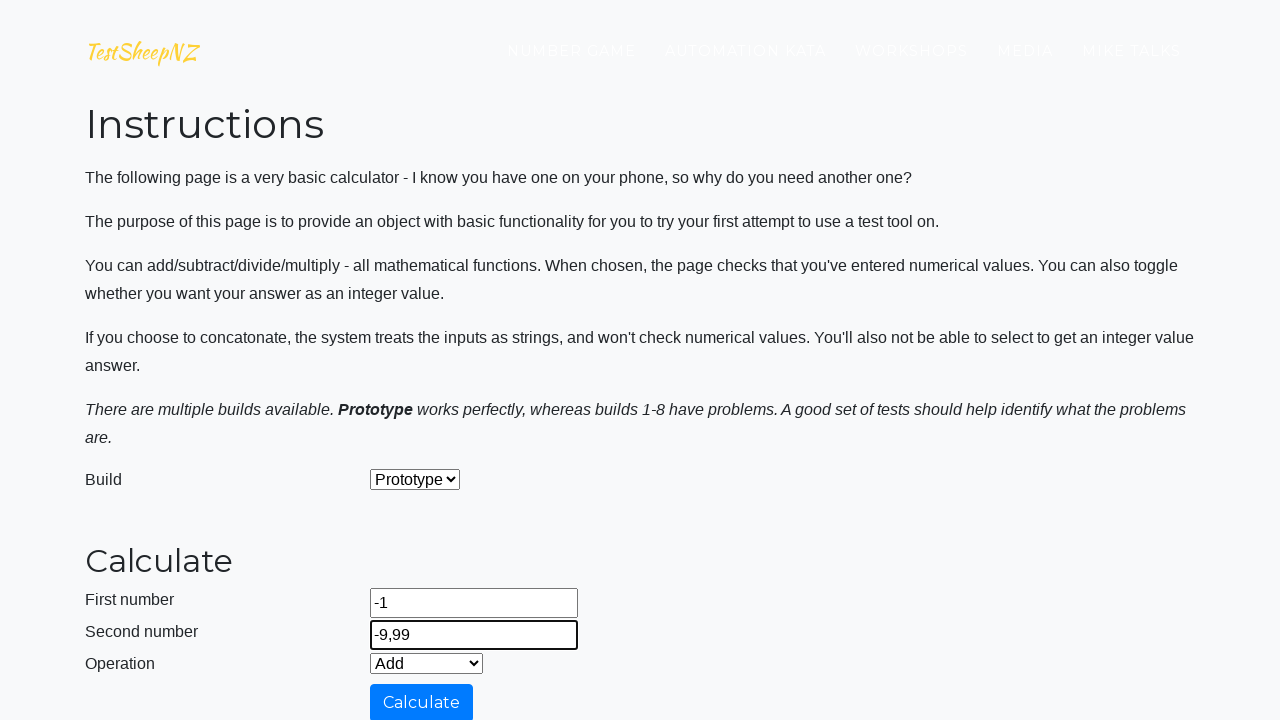

Located integer-only checkbox element
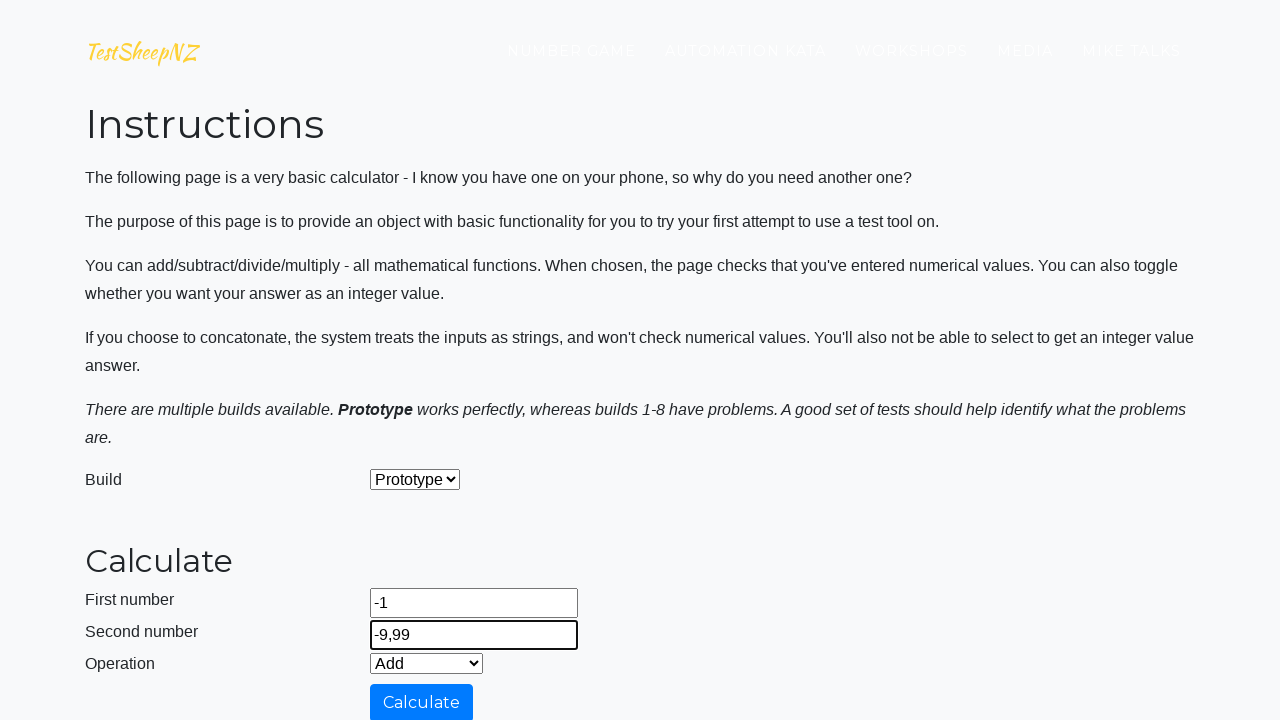

Checked integer-only checkbox at (376, 428) on #integerSelect
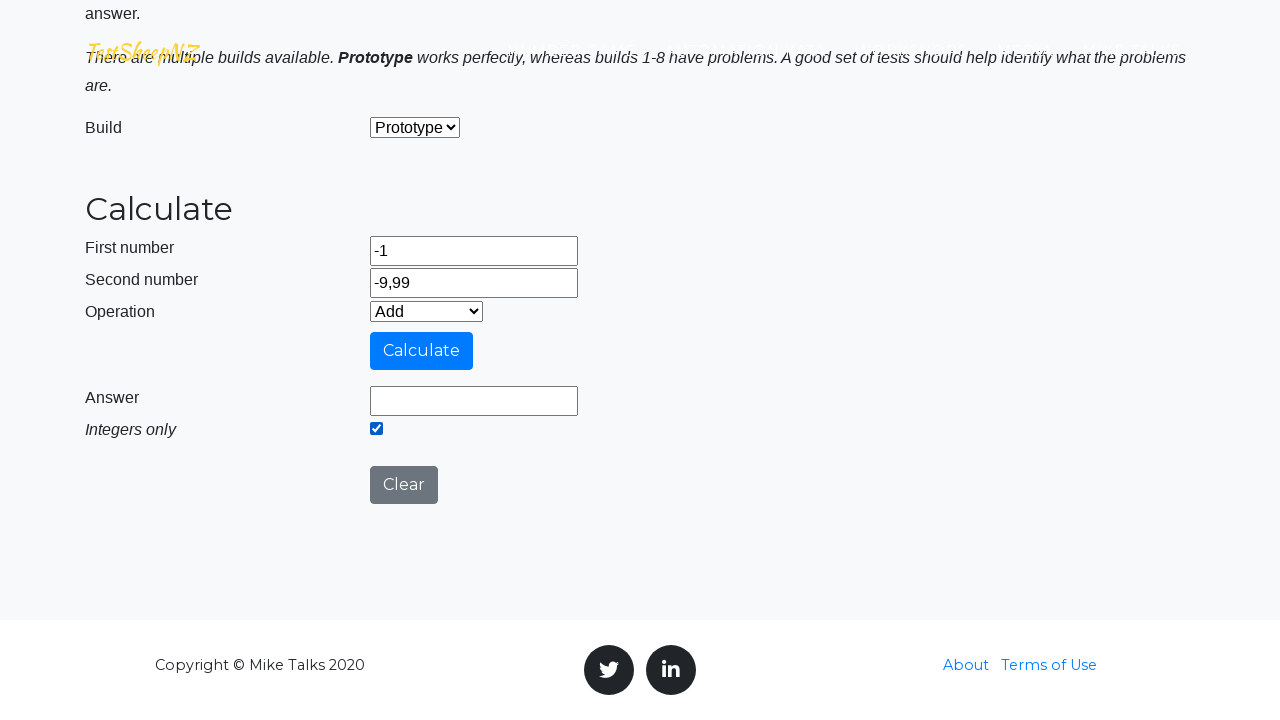

Clicked calculate button at (422, 351) on #calculateButton
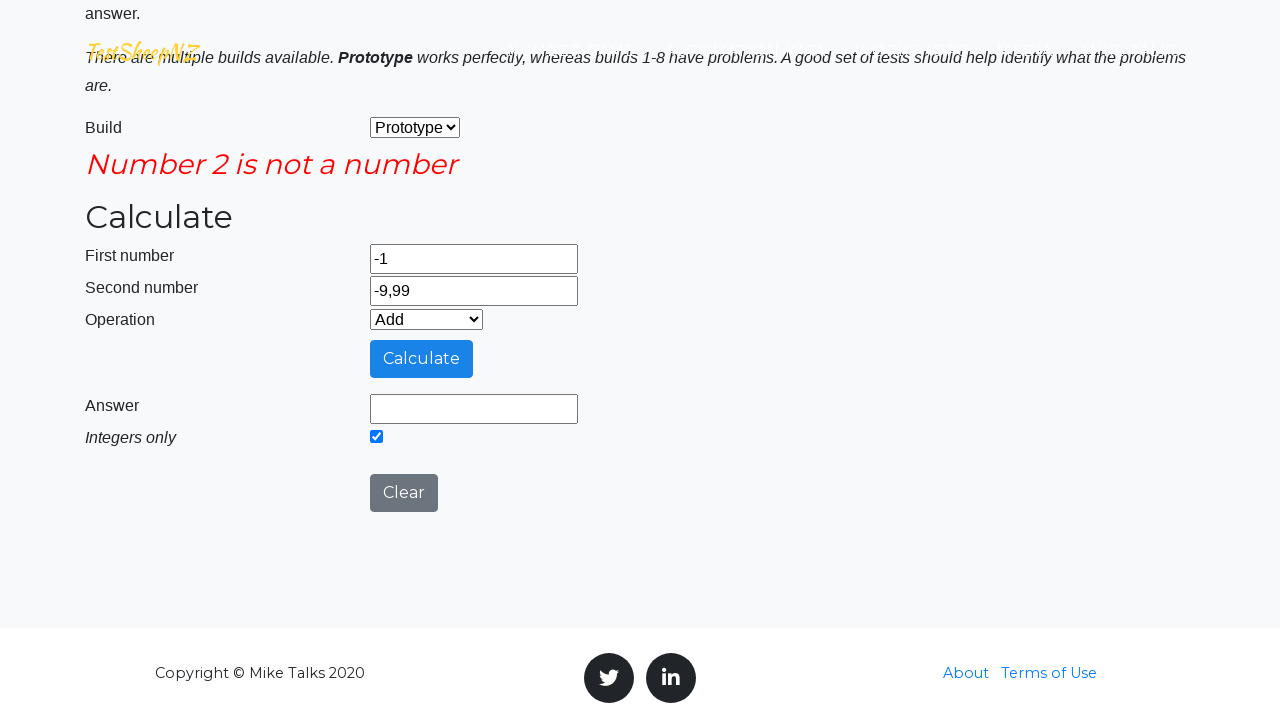

Waited for answer field to appear and verified result is displayed
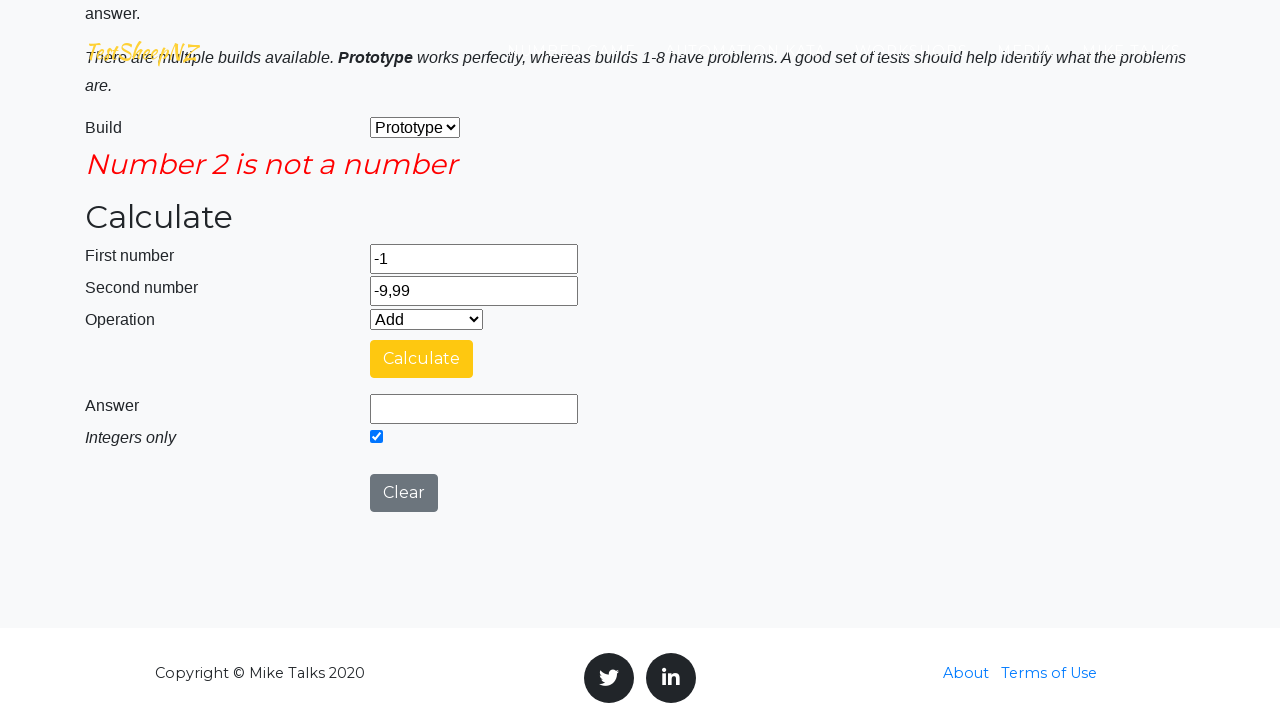

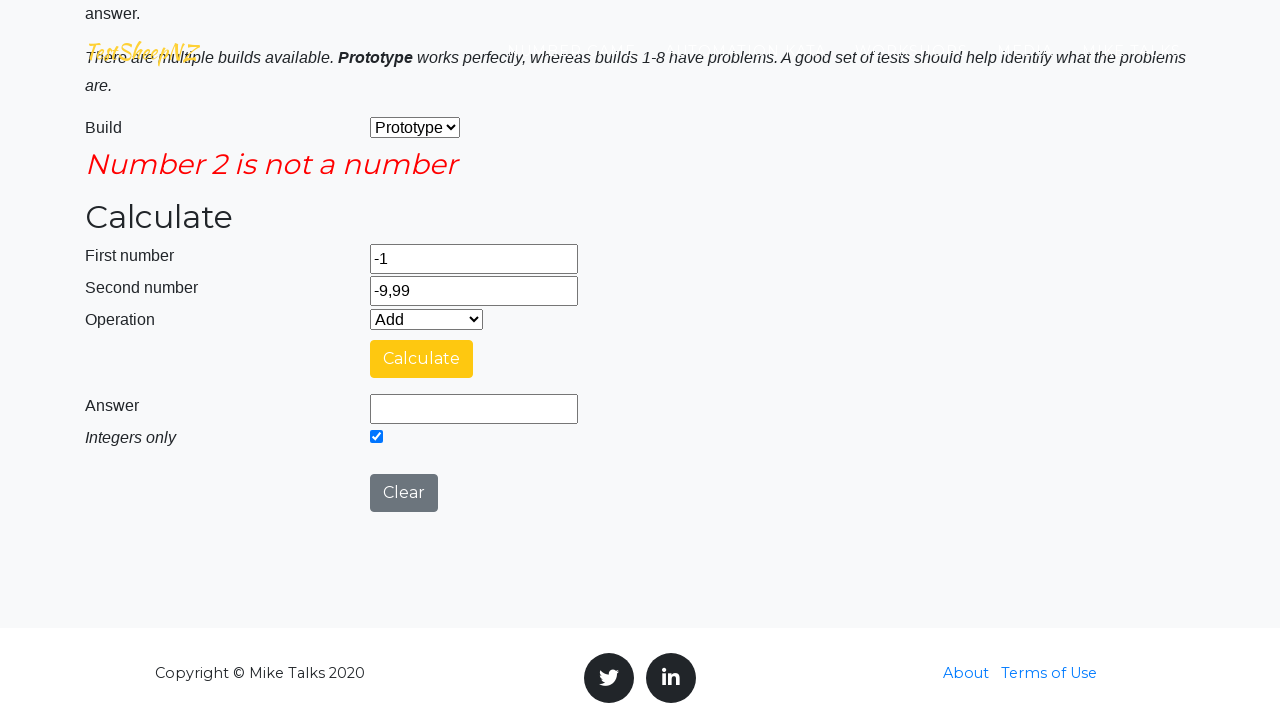